Tests handling a JavaScript confirm dialog by clicking a button that triggers the confirm and accepting it, then verifying the result.

Starting URL: https://the-internet.herokuapp.com/javascript_alerts

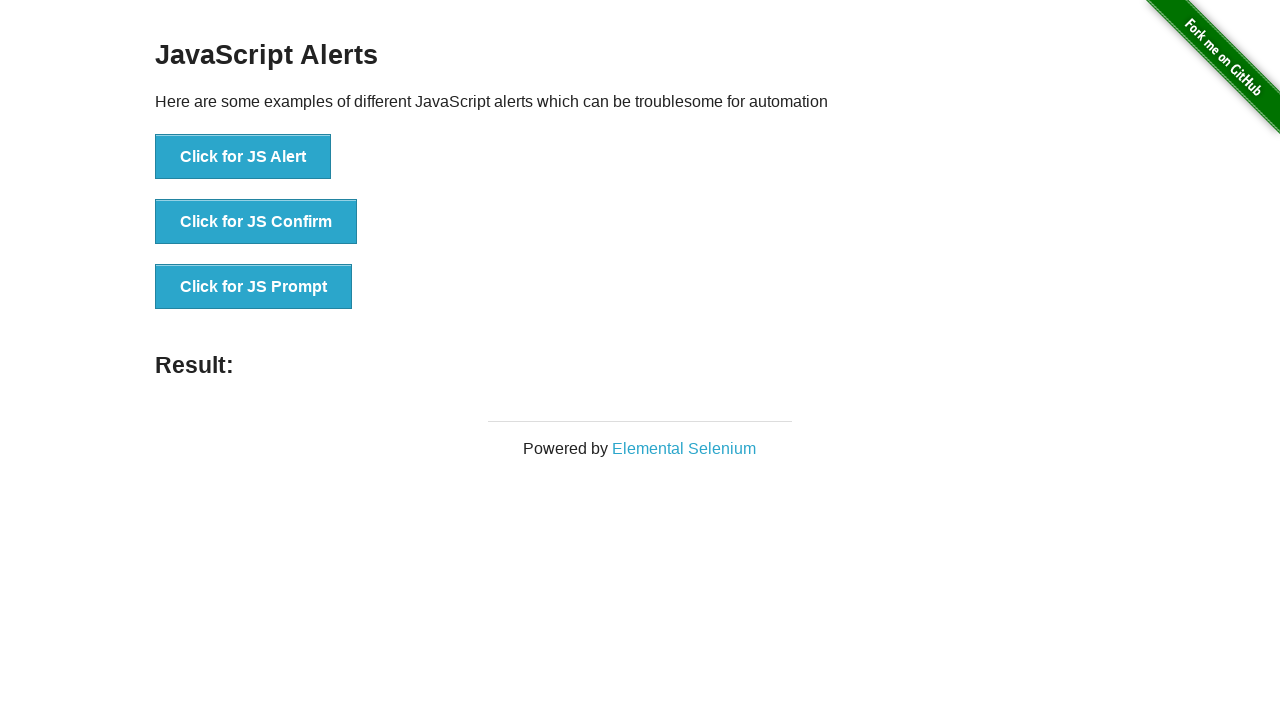

Set up dialog handler to accept confirm dialog
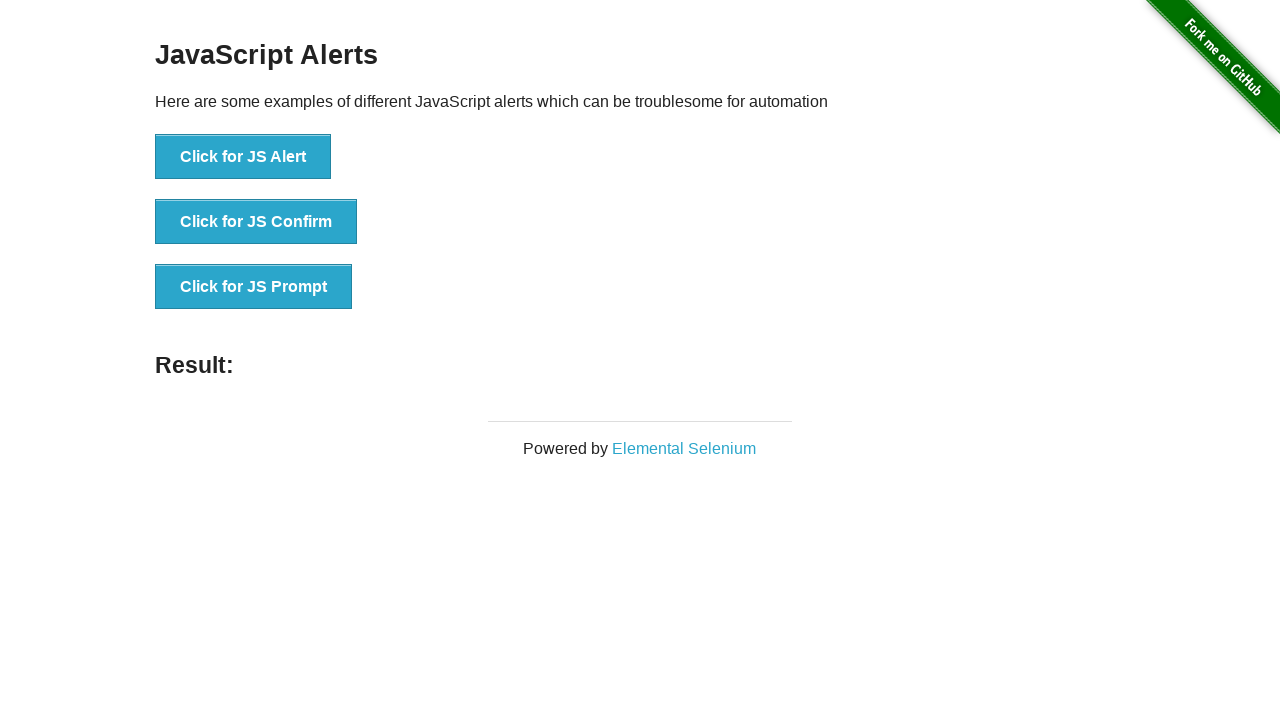

Clicked button to trigger JS Confirm dialog at (256, 222) on xpath=//button[text()='Click for JS Confirm']
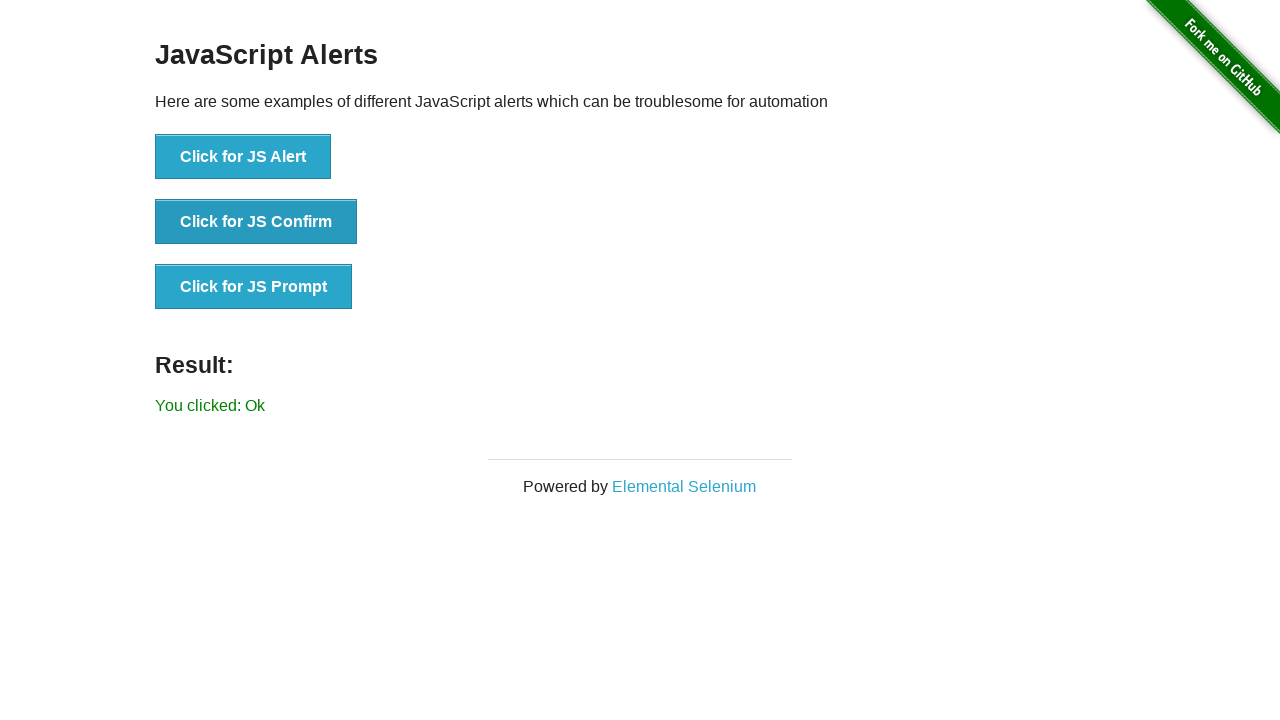

Result message appeared after accepting confirm dialog
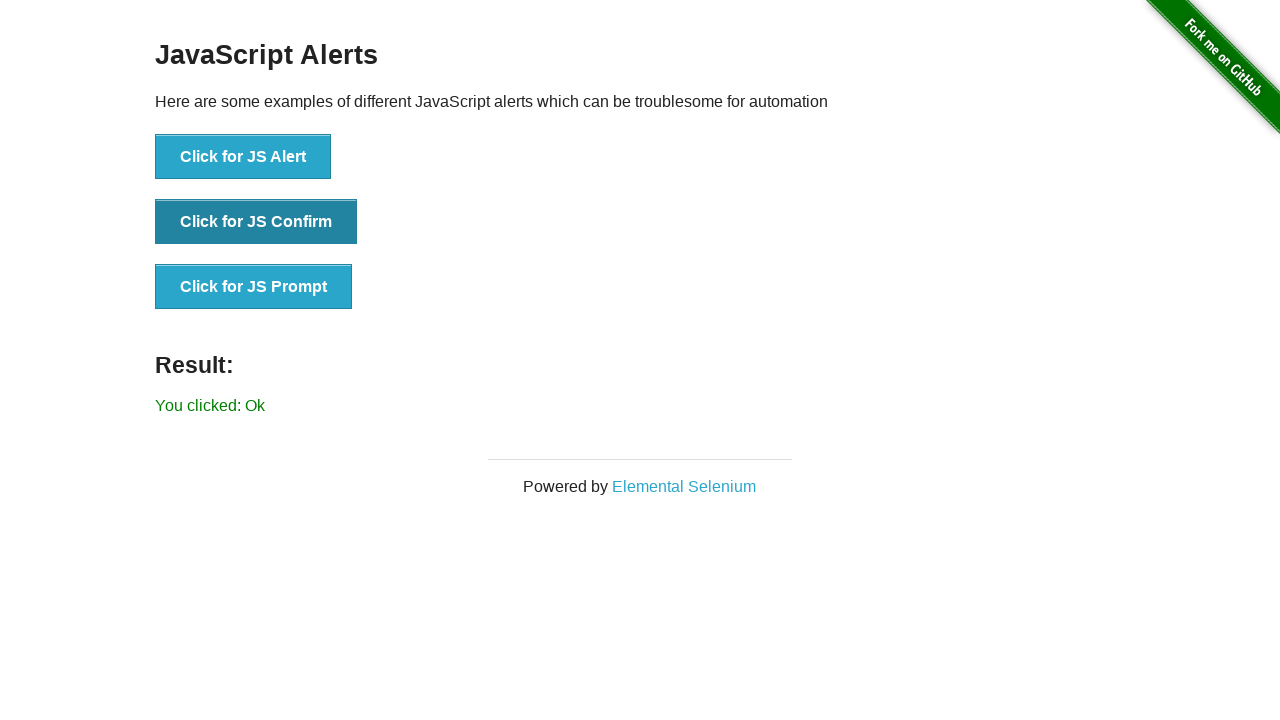

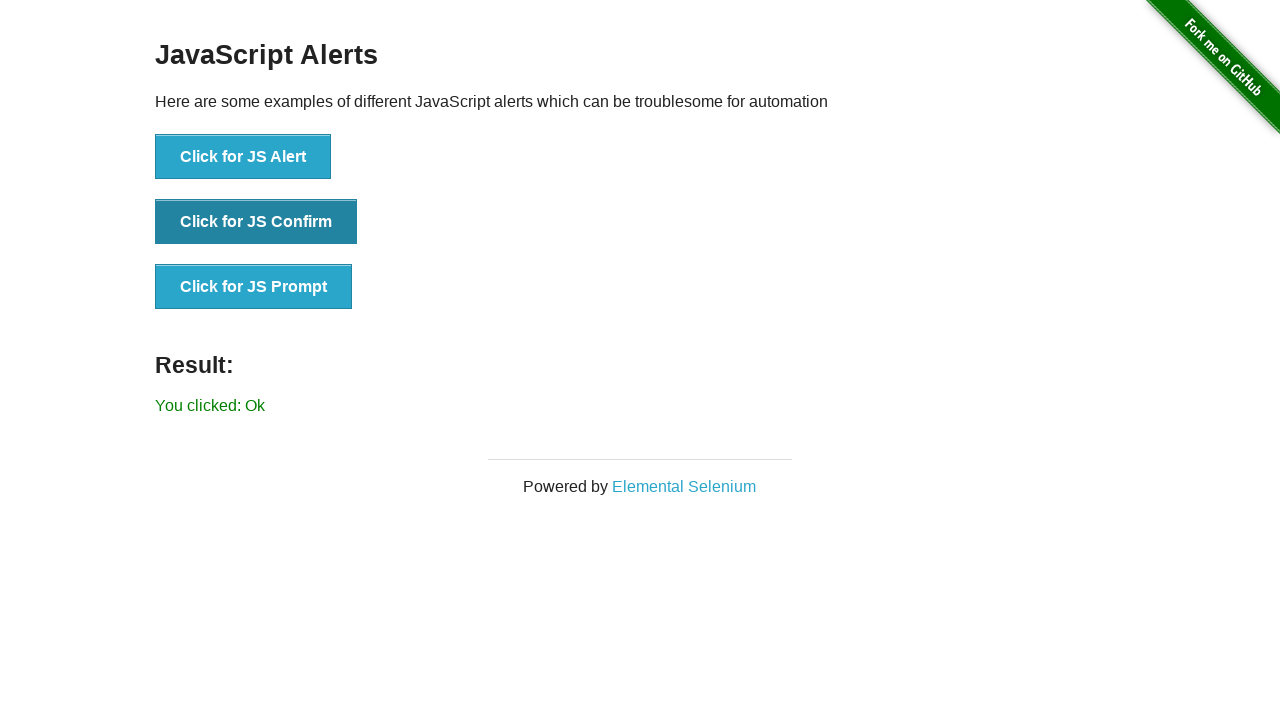